Tests automatic file download functionality by navigating to a download page and clicking the first download link to trigger a file download.

Starting URL: http://the-internet.herokuapp.com/download

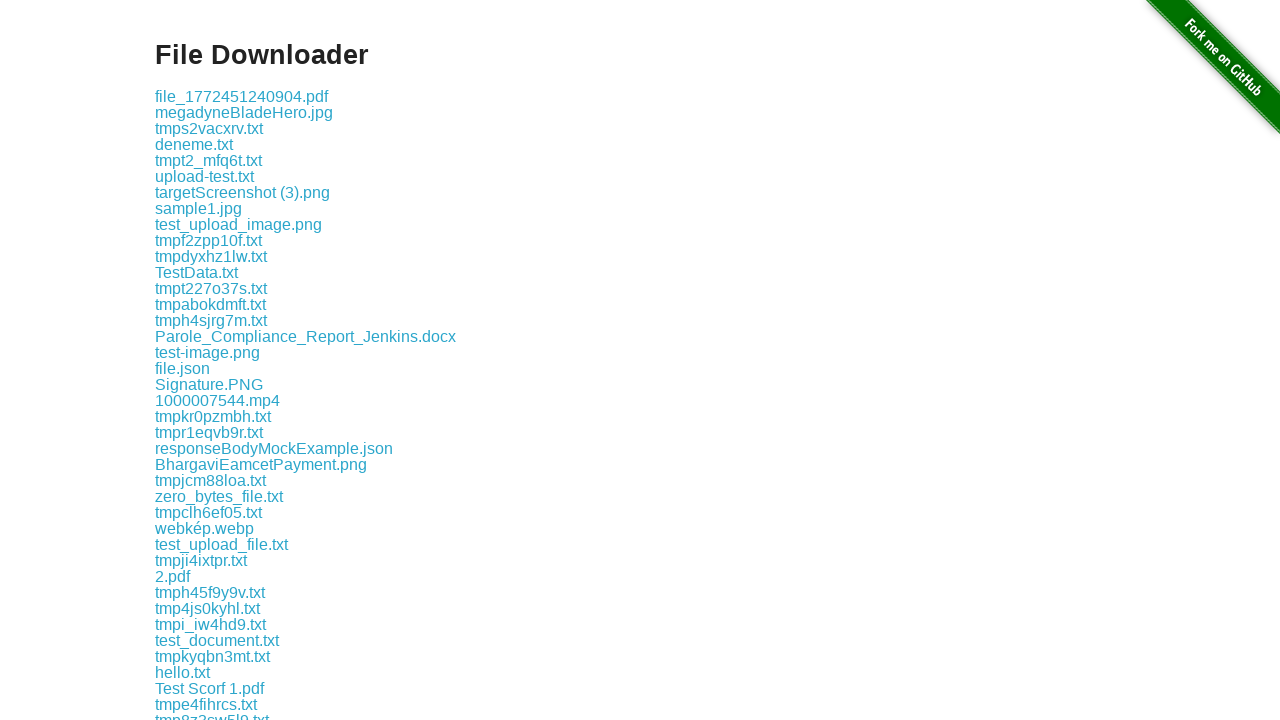

Clicked the first download link to trigger file download at (242, 96) on .example a
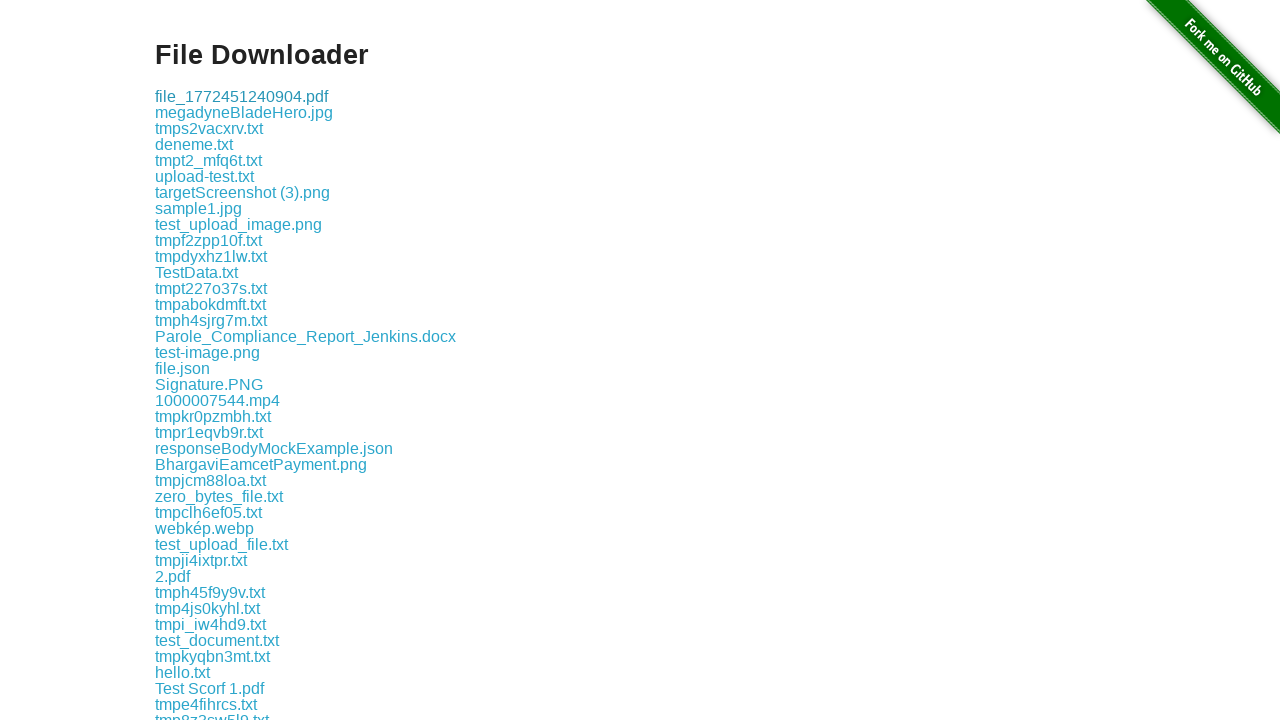

Download completed and download object obtained
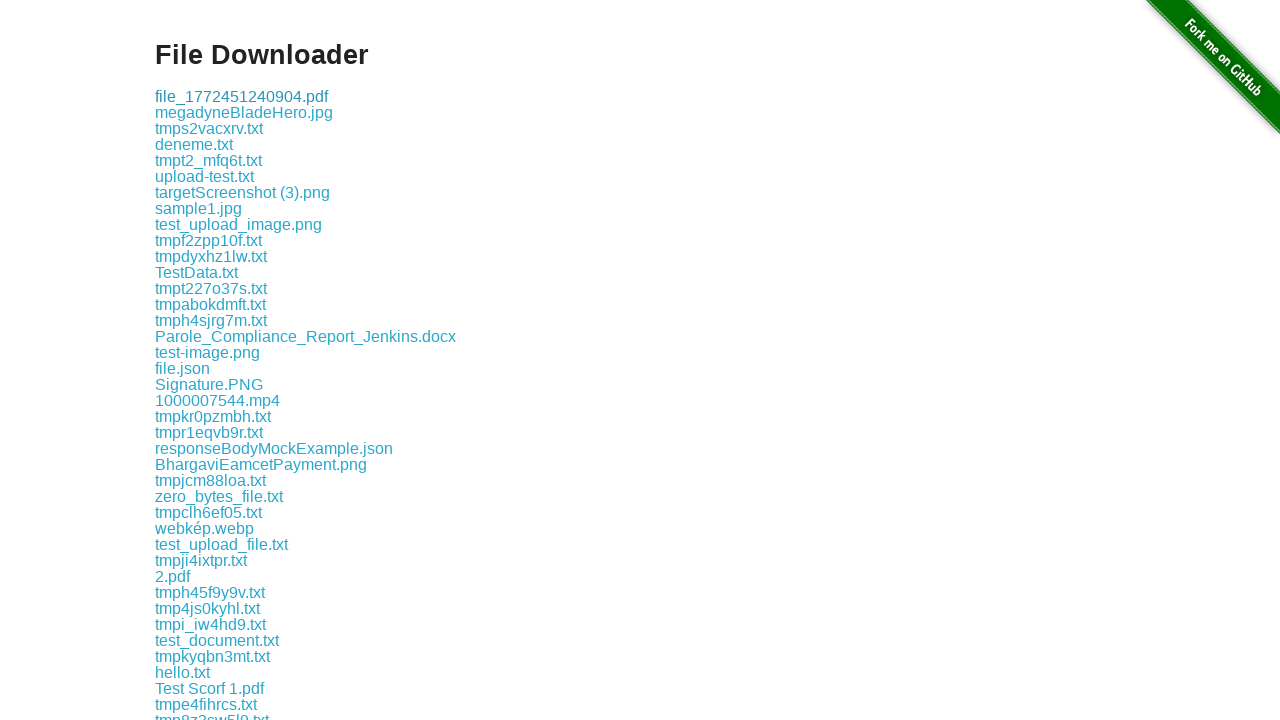

Verified that download has a suggested filename
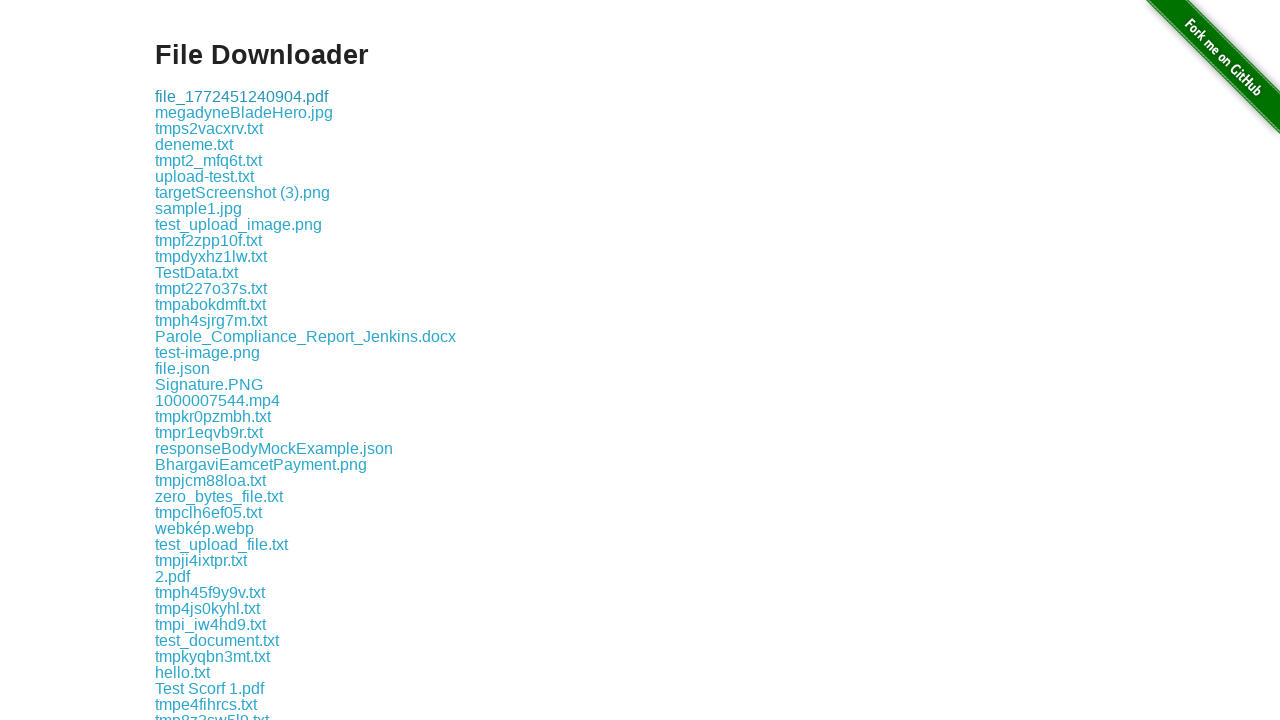

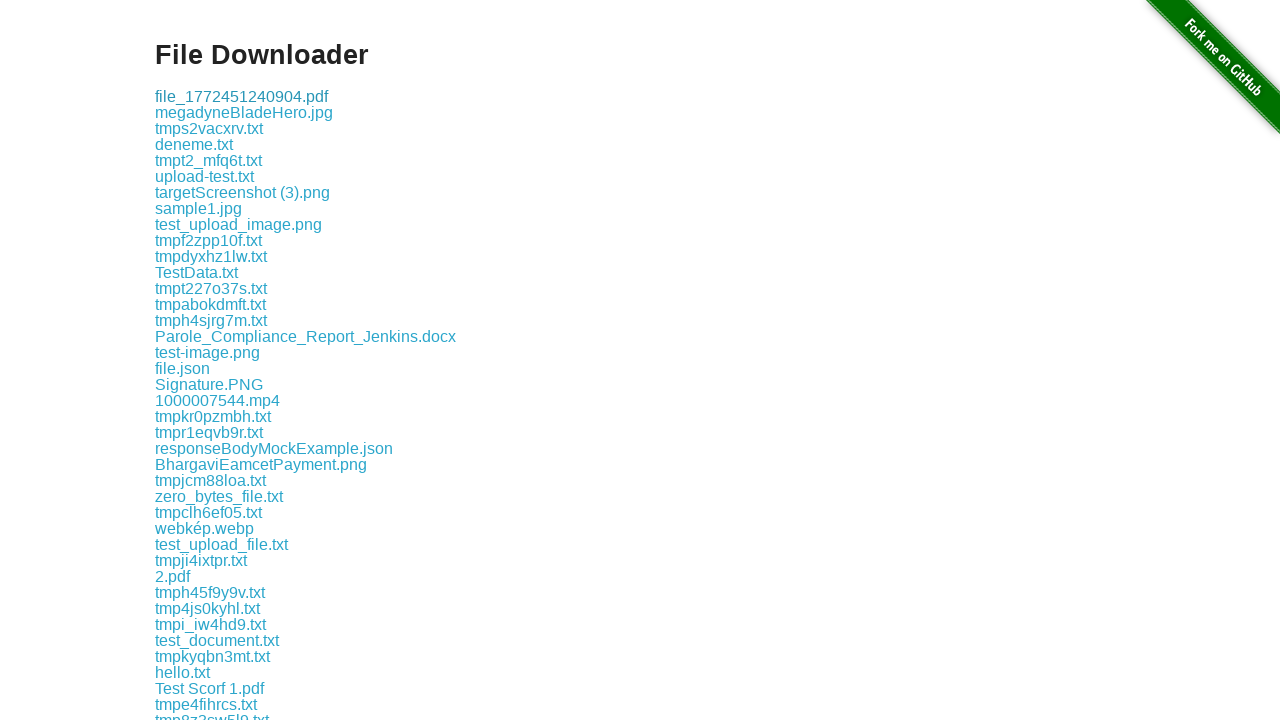